Tests the search functionality on Python.org by entering a search term "selenium" and submitting the search form

Starting URL: http://www.python.org

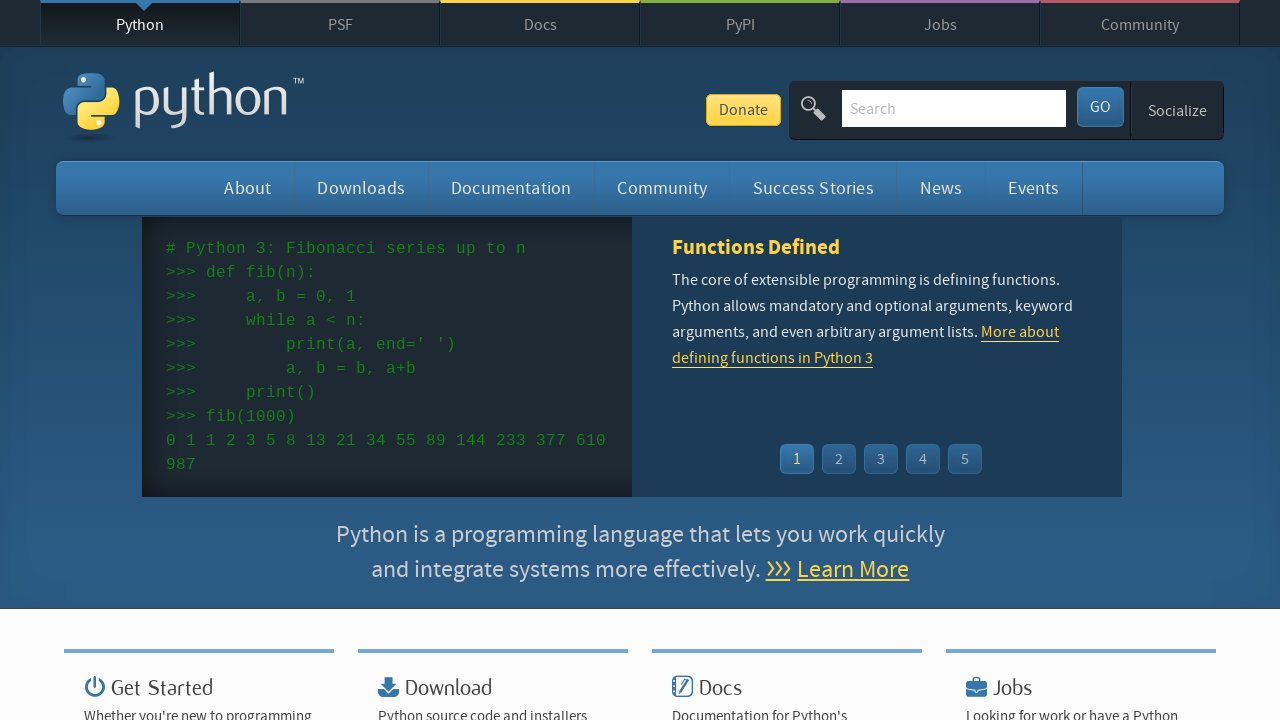

Verified 'Python' is in the page title
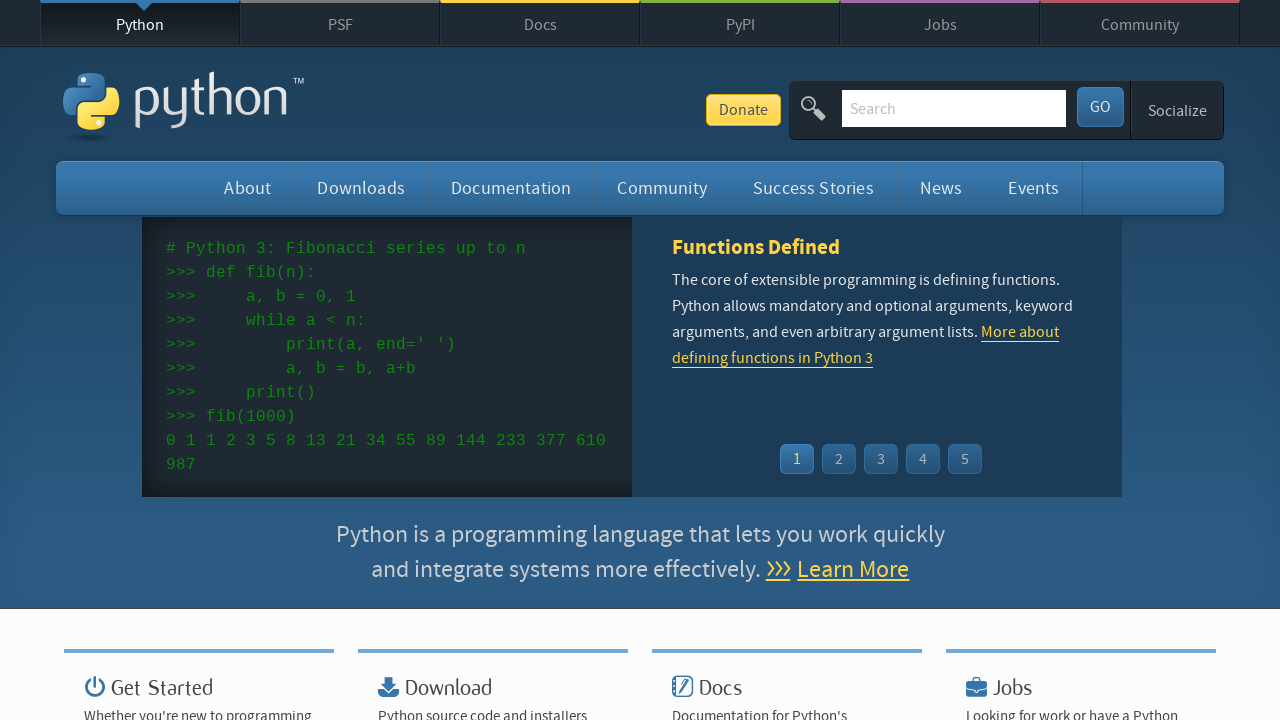

Entered 'selenium' in the search box on input[name='q']
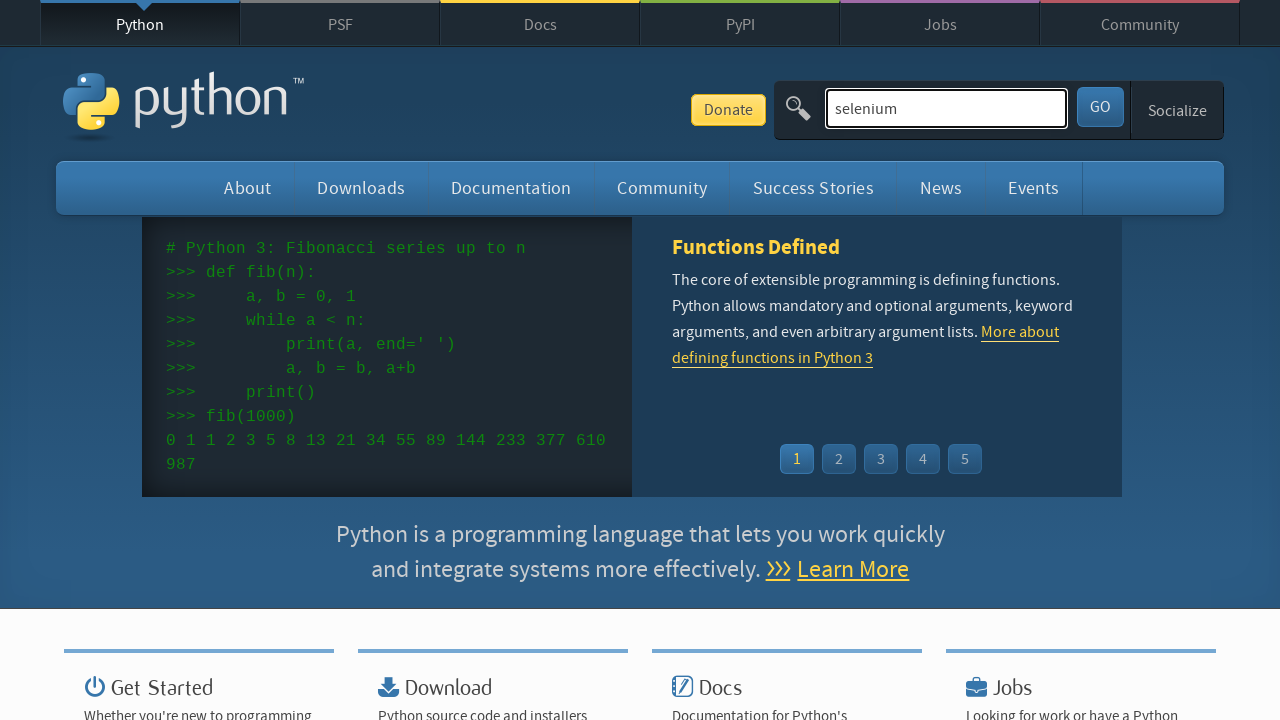

Submitted search form by pressing Enter on input[name='q']
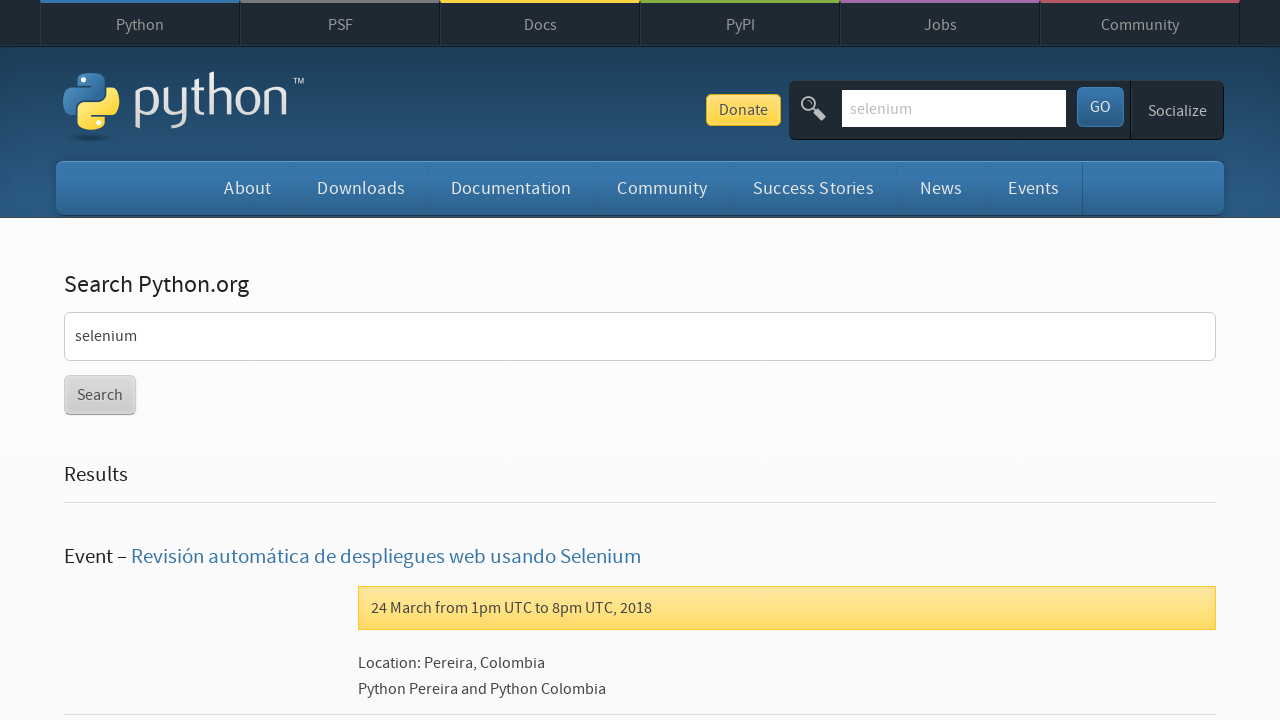

Search results loaded and network idle
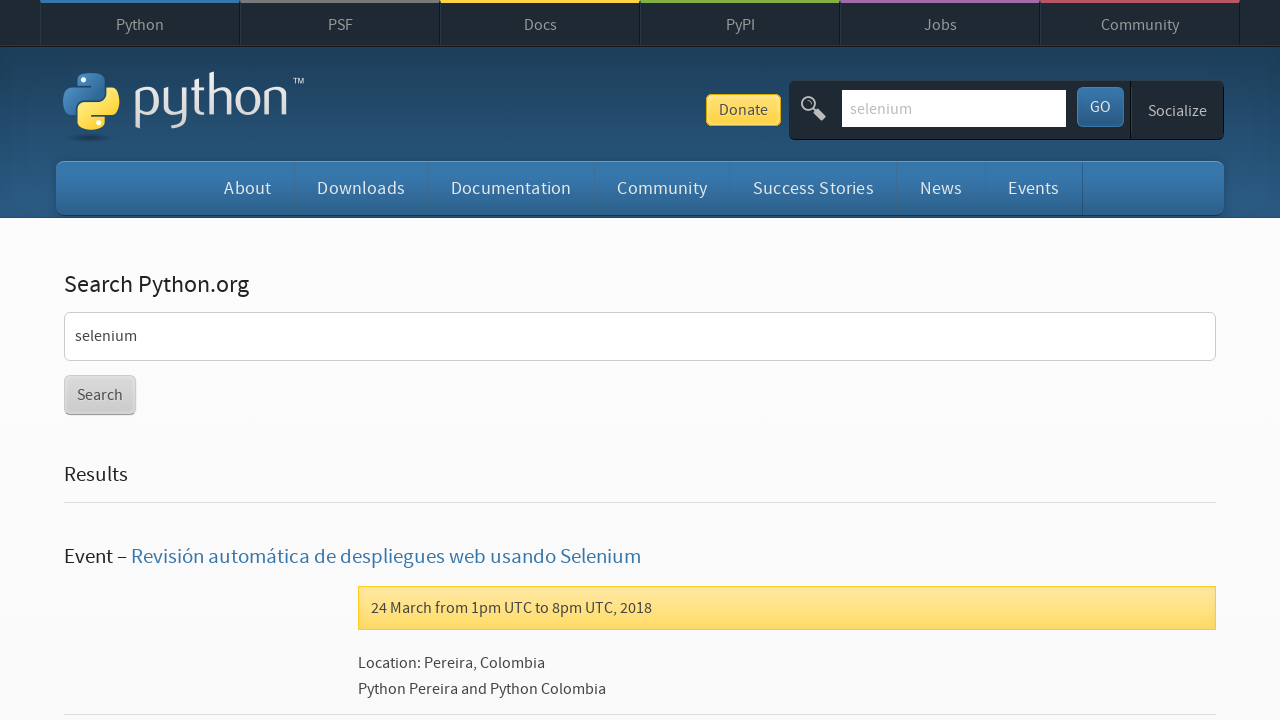

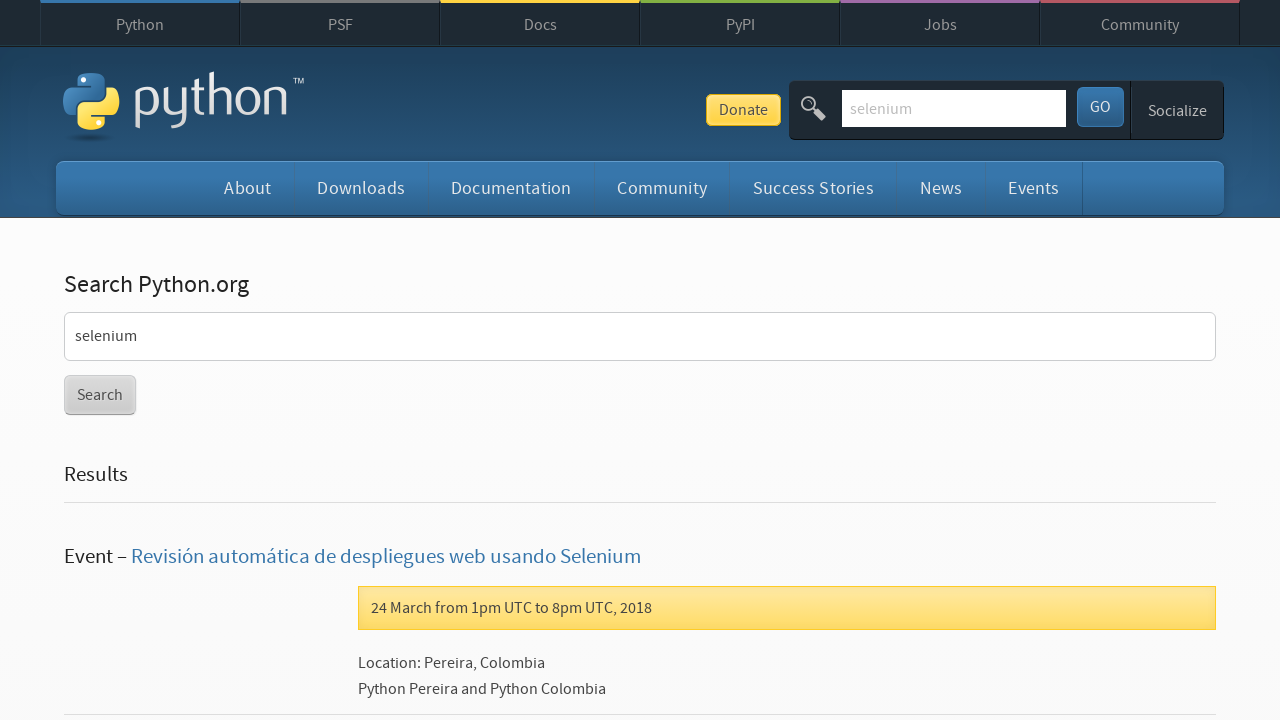